Navigates to a challenging DOM test page and retrieves the background color CSS value of a button element to verify styling properties.

Starting URL: https://the-internet.herokuapp.com/challenging_dom

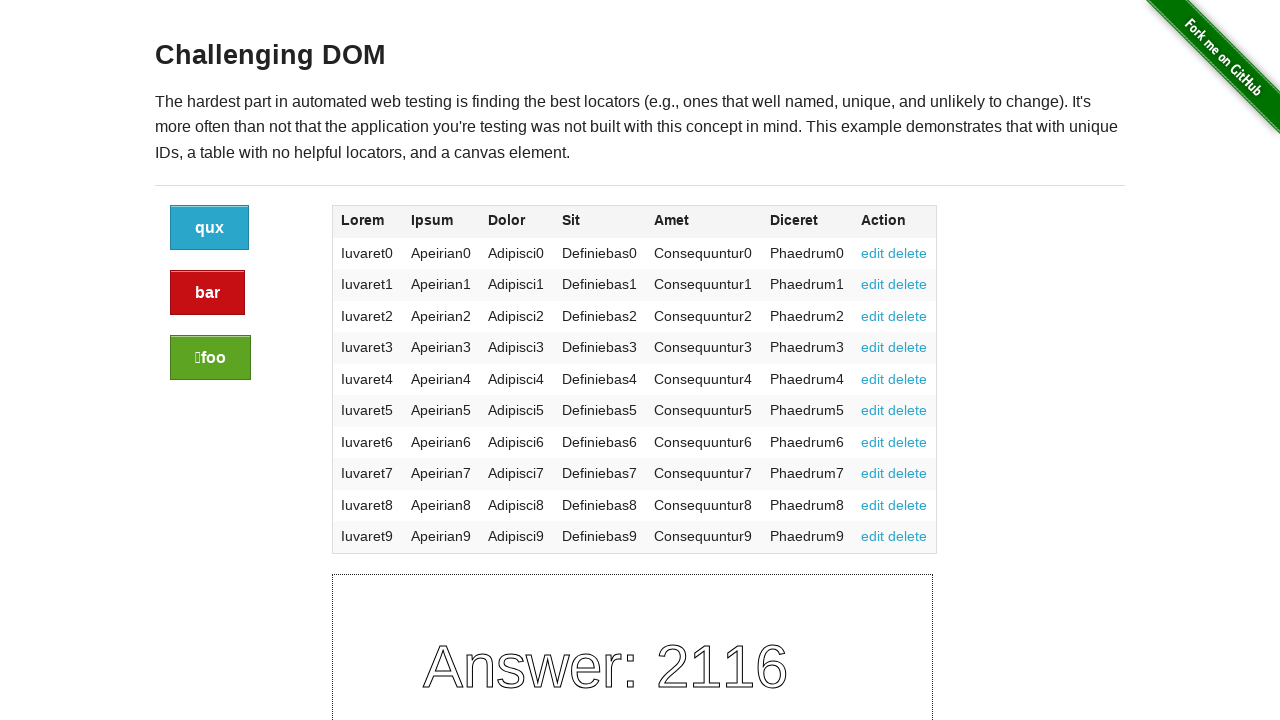

Navigated to challenging DOM test page
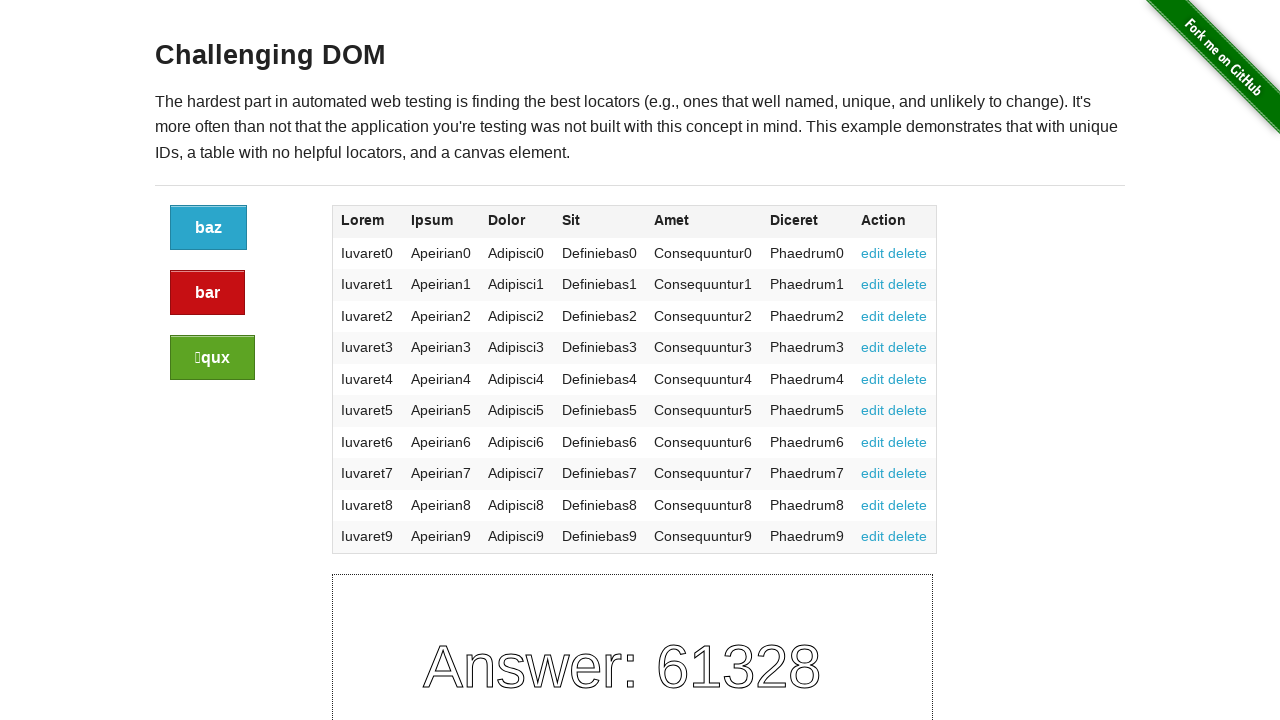

Located first button element
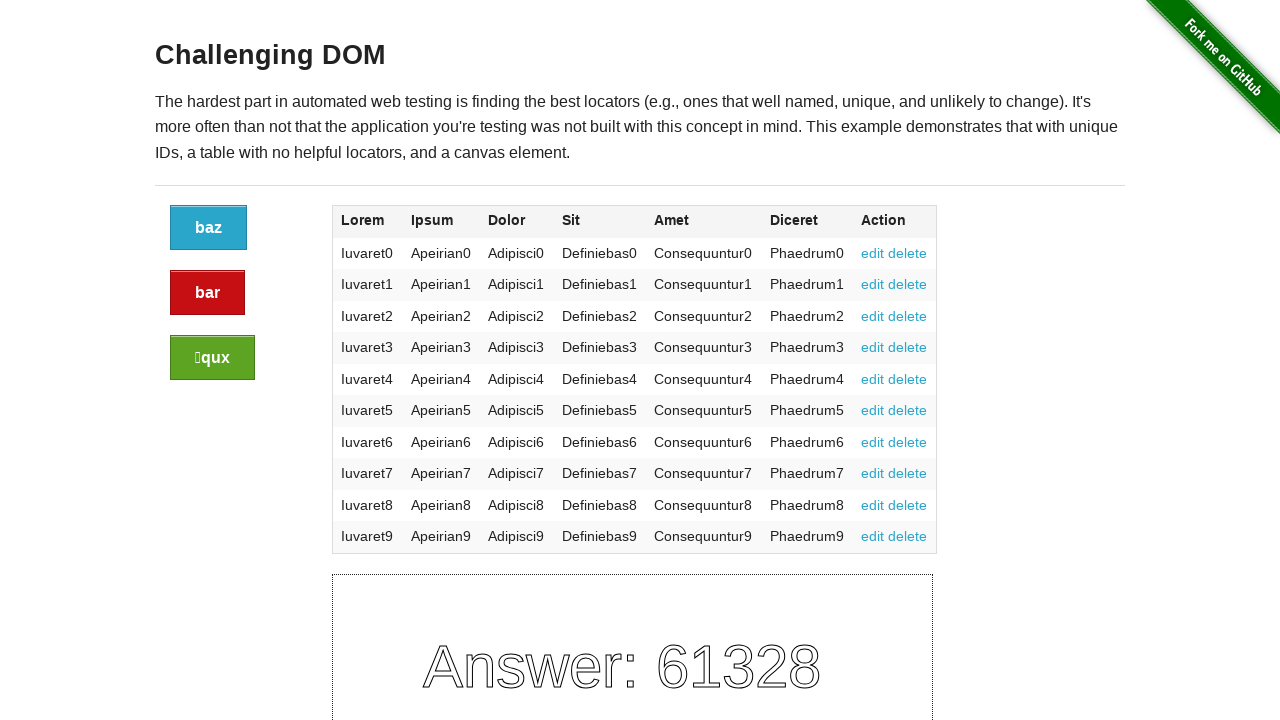

Retrieved background color CSS value: rgb(43, 166, 203)
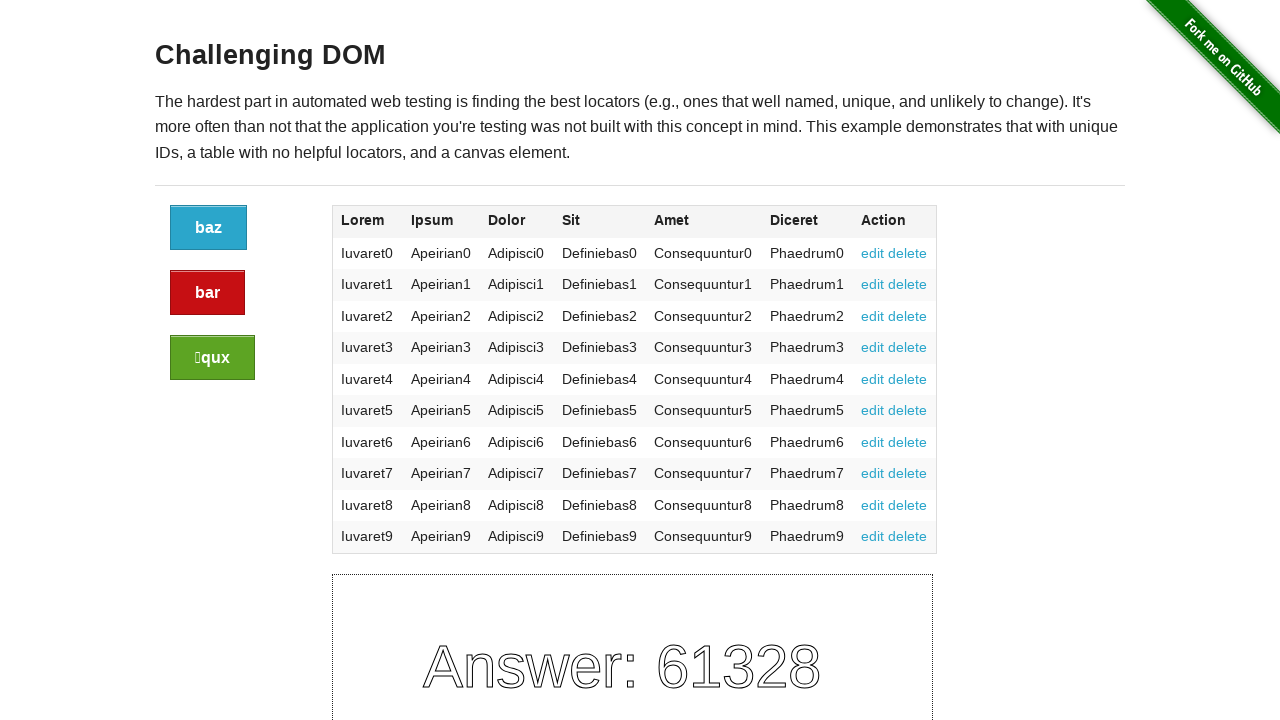

Verified button has a color value
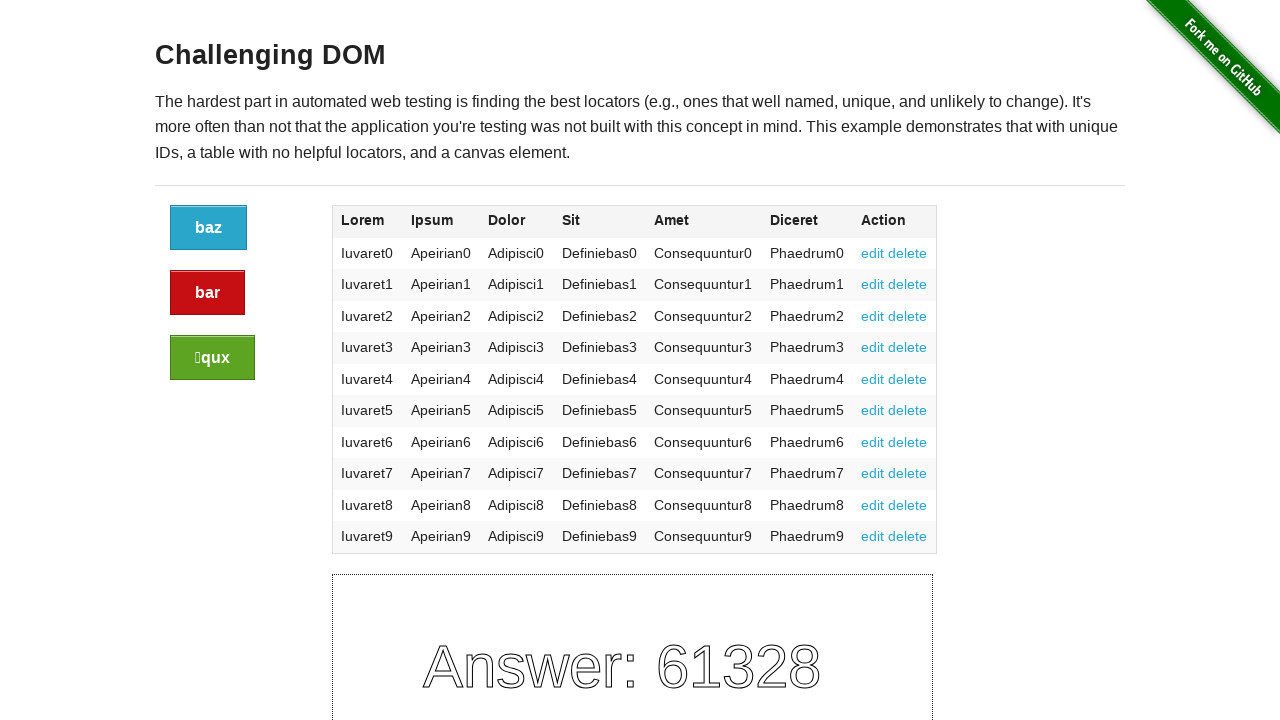

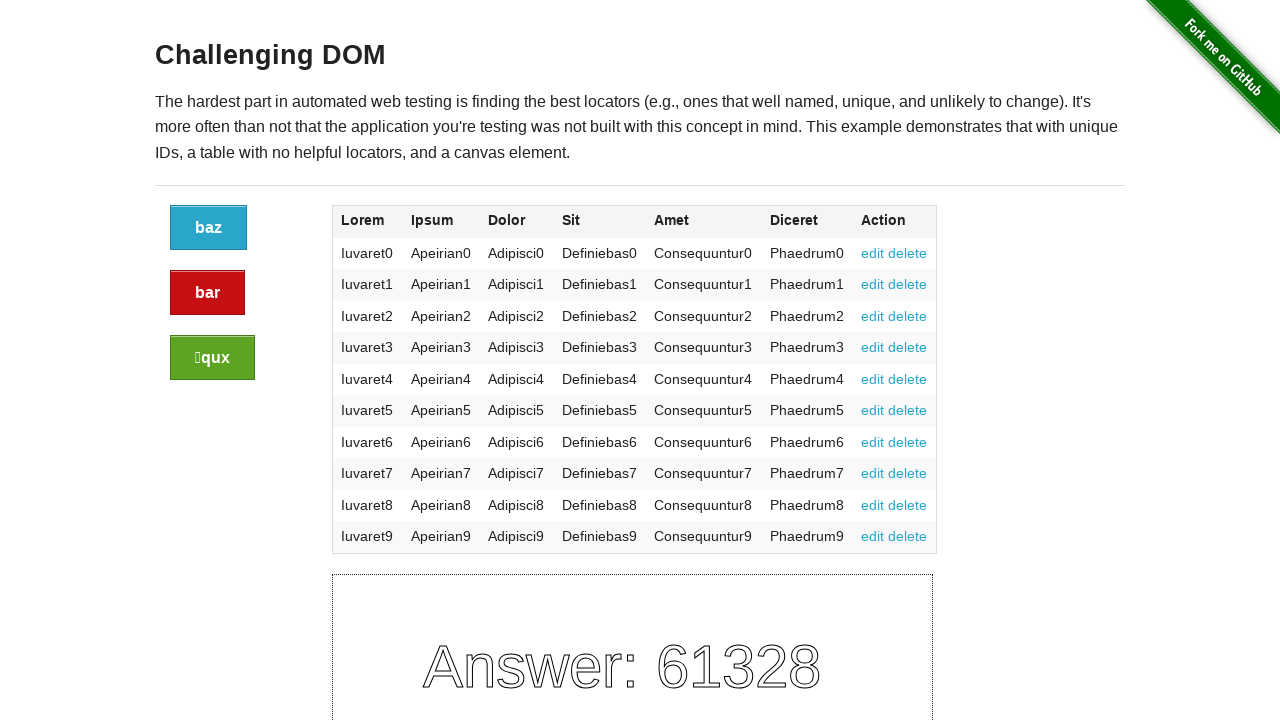